Tests drag and drop functionality by dragging element A and dropping it onto element B on a demo page

Starting URL: https://the-internet.herokuapp.com/drag_and_drop

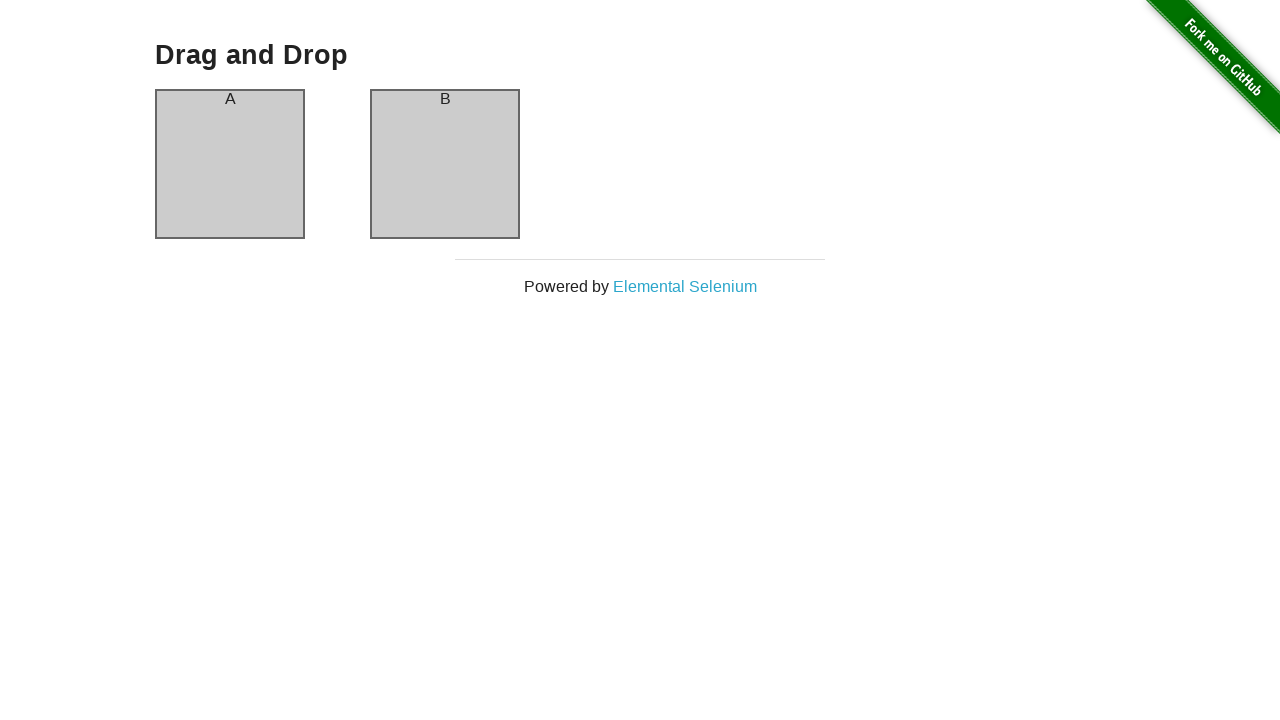

Located source element (column A)
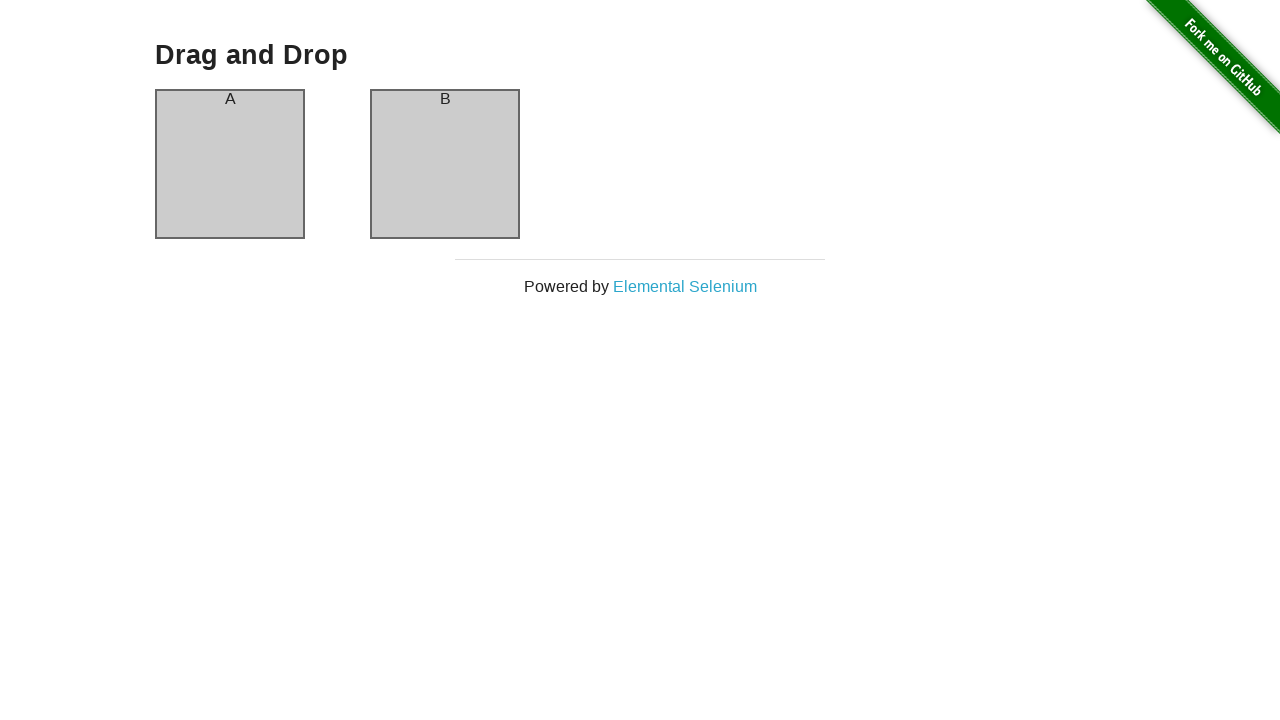

Located target element (column B)
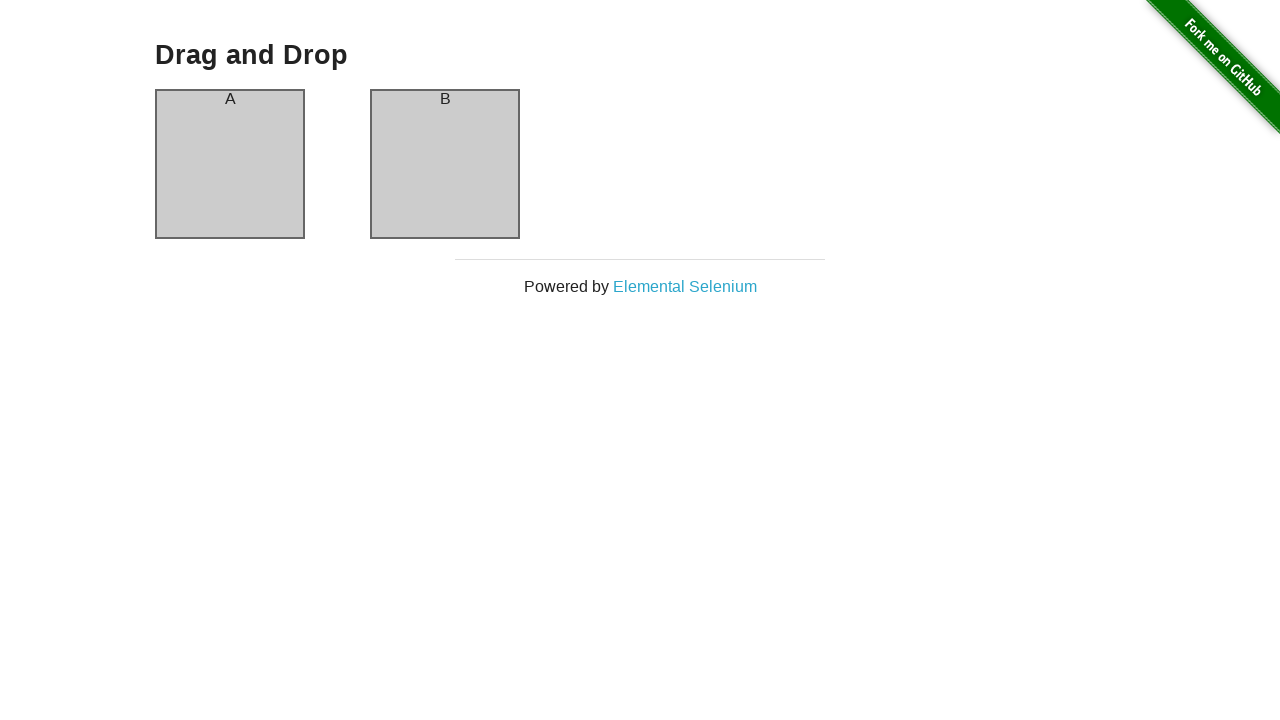

Dragged element A onto element B successfully at (445, 164)
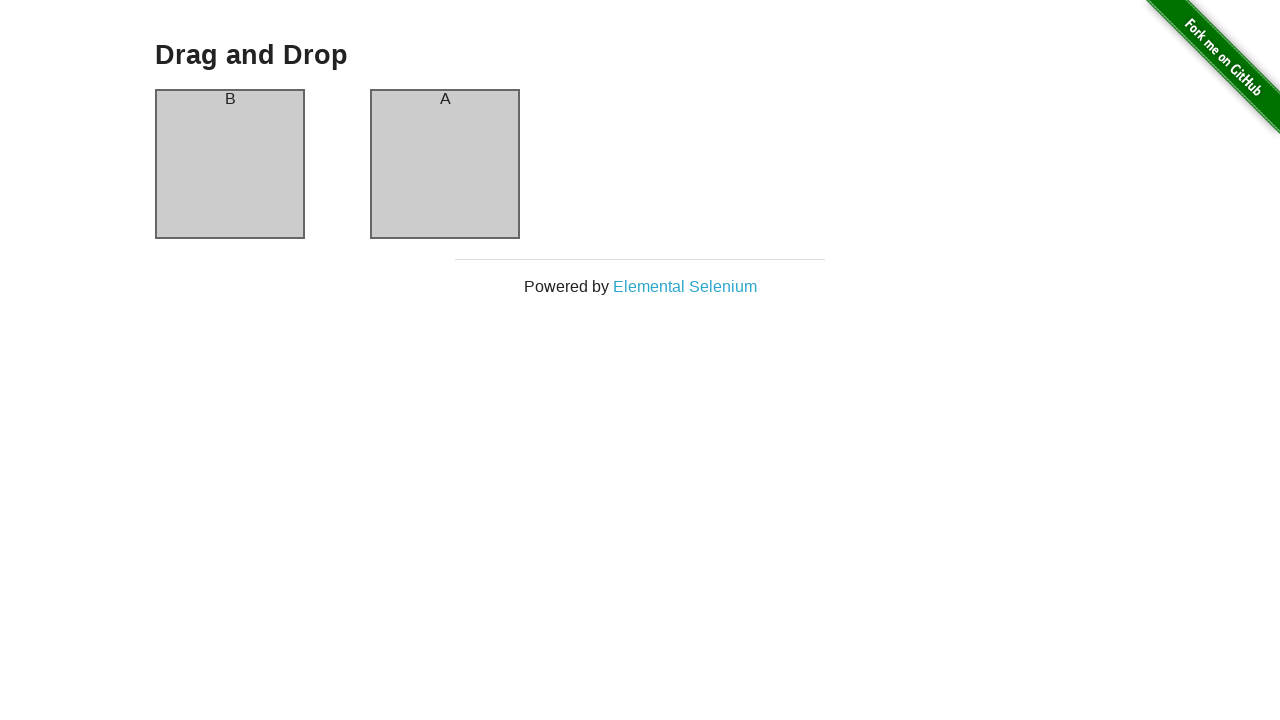

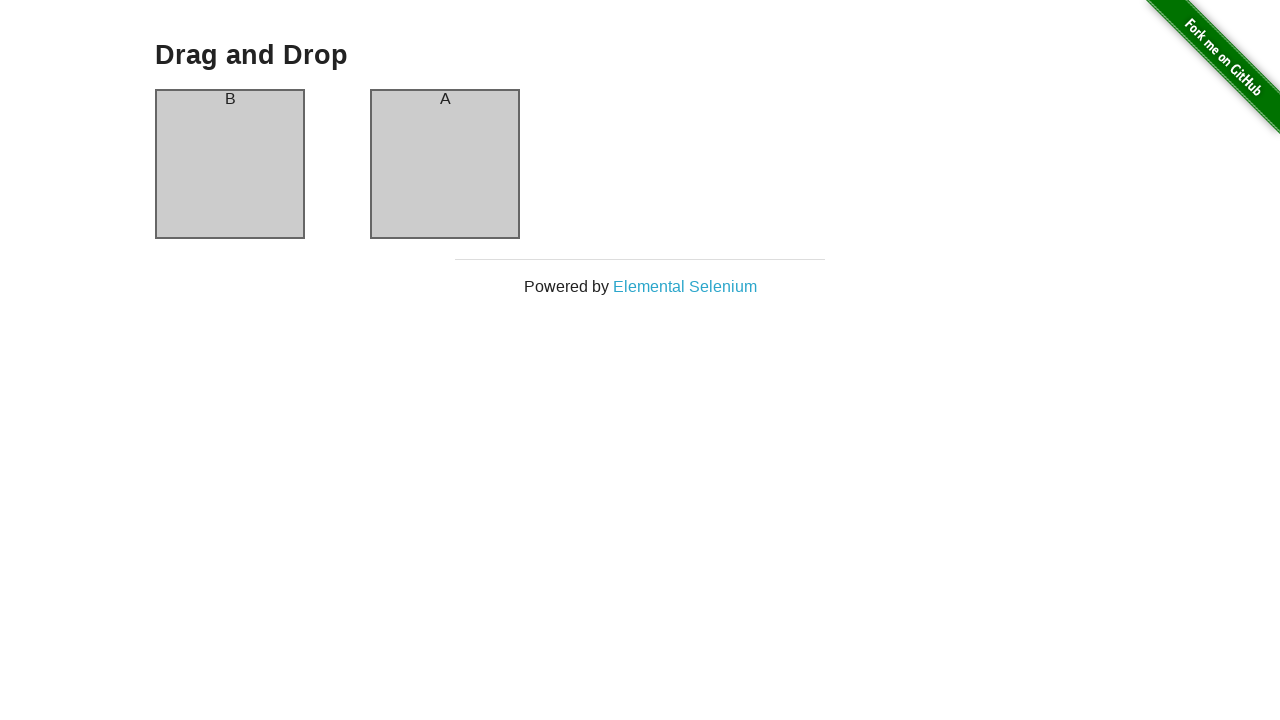